Tests the login form validation by clicking the login button without entering credentials and verifying that a warning message is displayed.

Starting URL: https://login1.nextbasecrm.com/?login=yes

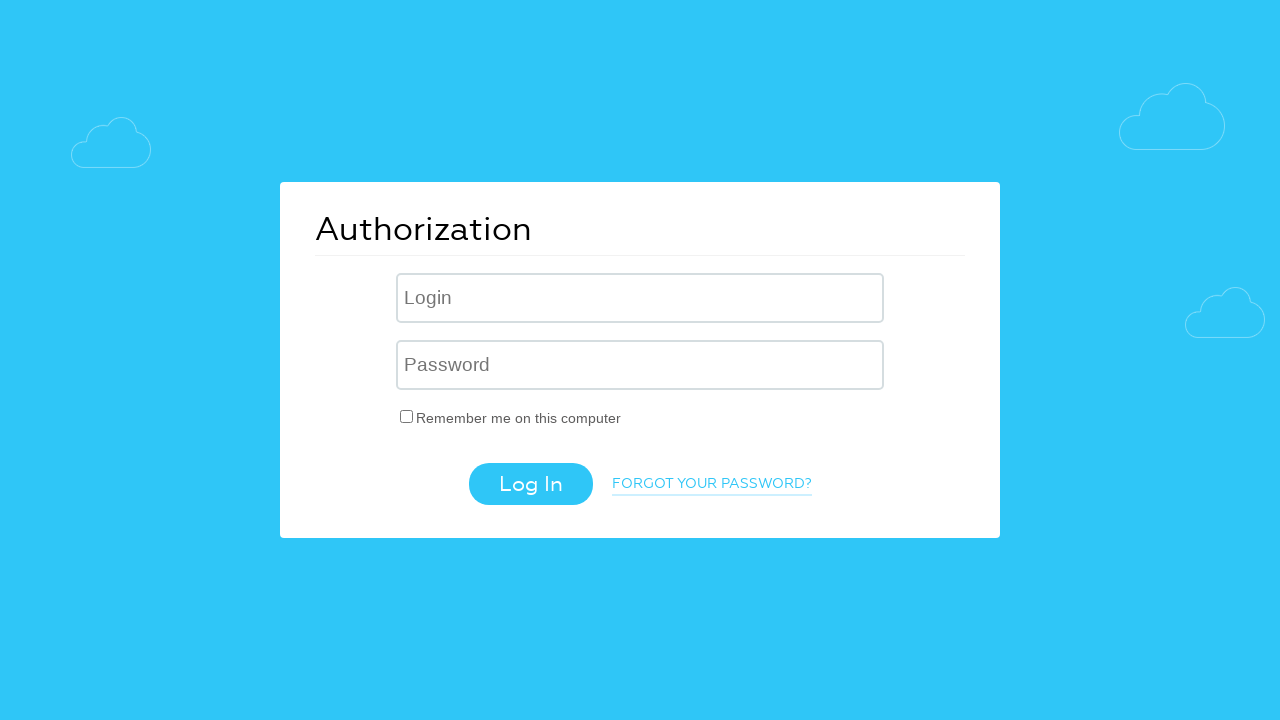

Clicked login button without entering credentials to trigger validation at (530, 484) on .login-btn
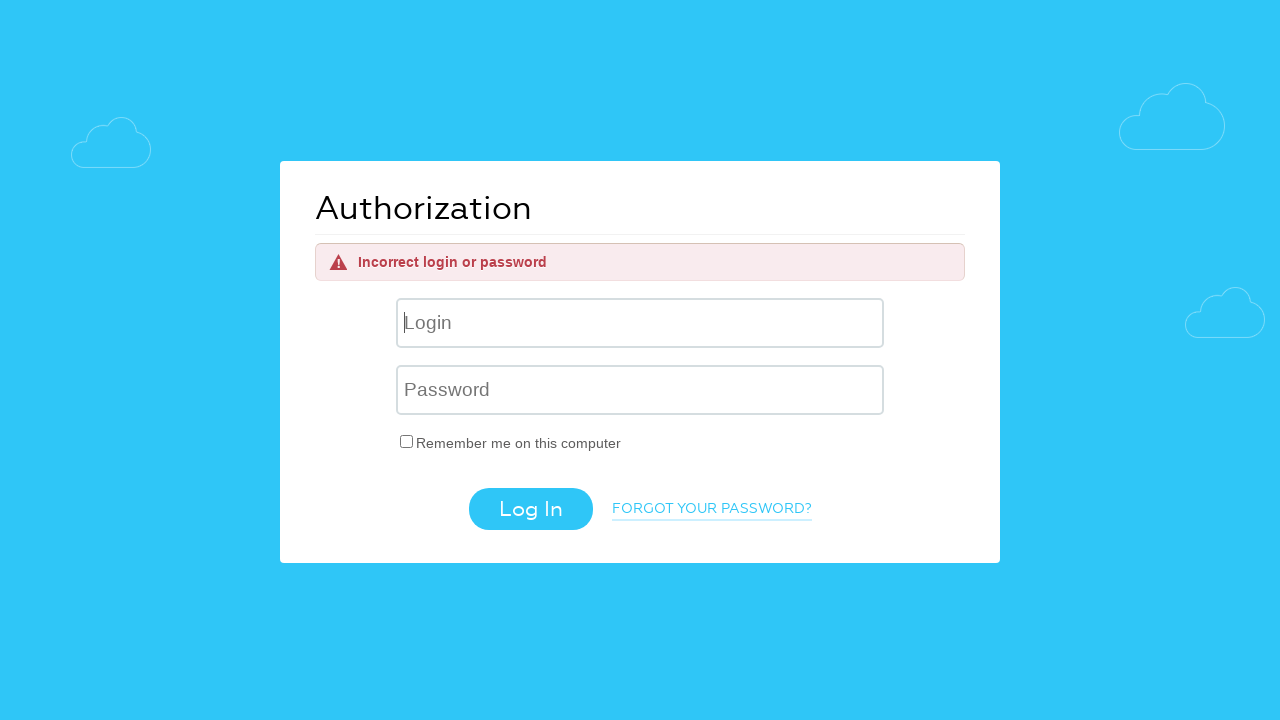

Warning message appeared and became visible
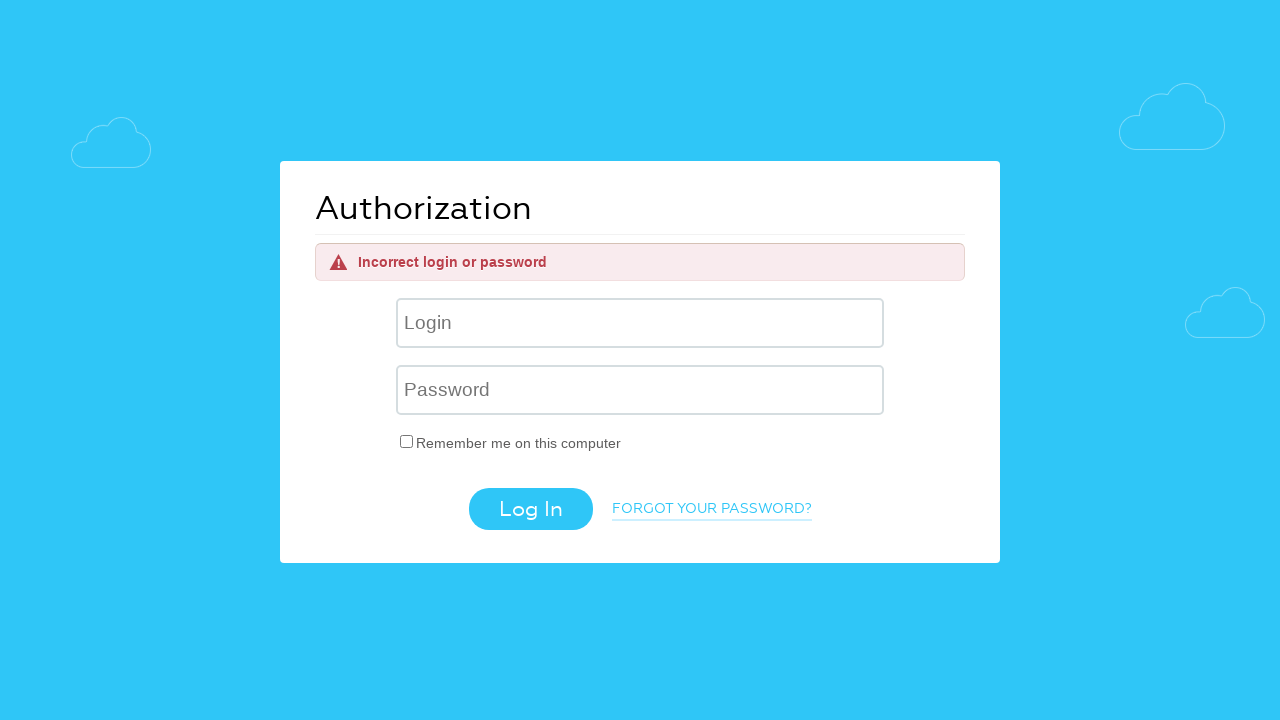

Retrieved and printed warning message text
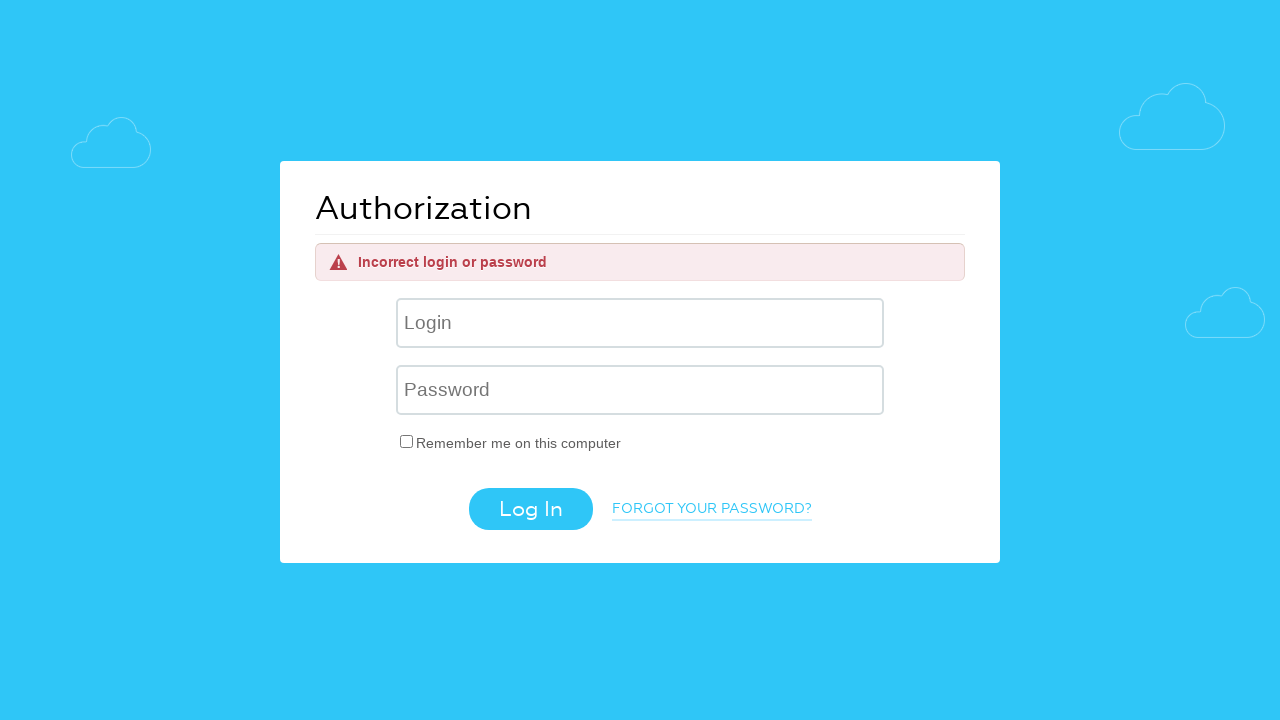

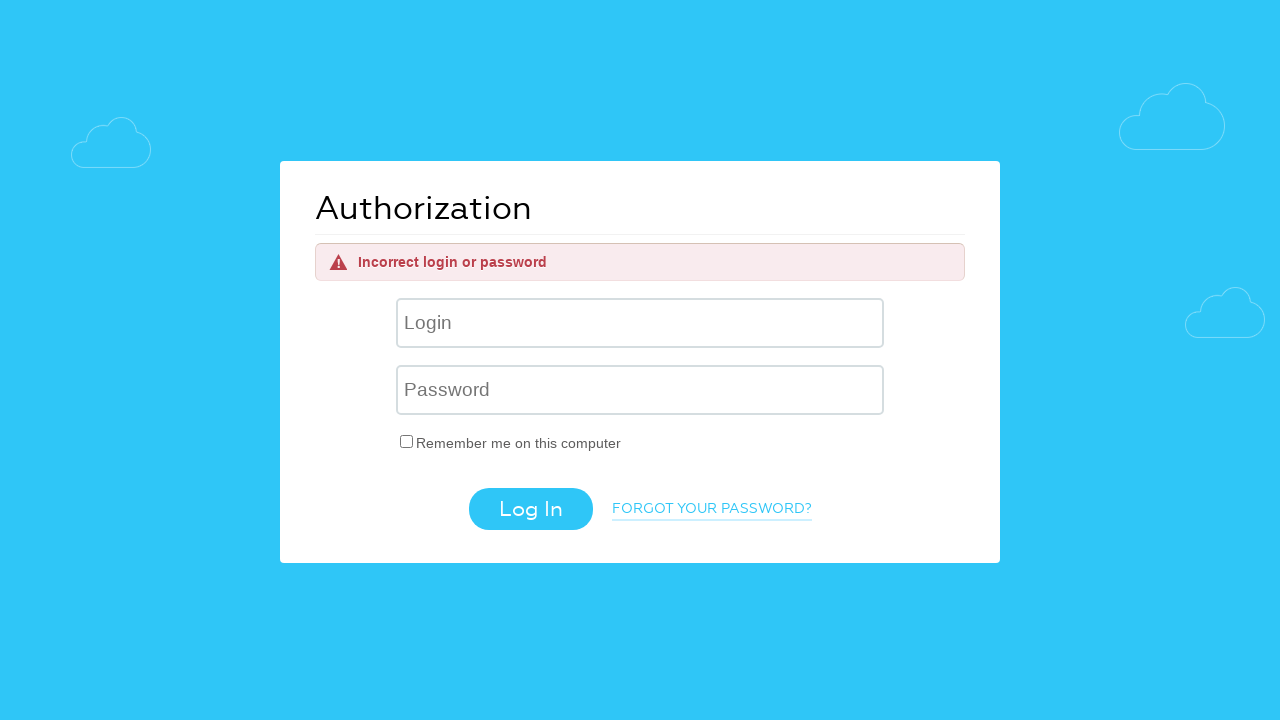